Tests the complete checkout process including adding product to cart, filling billing information, and placing an order

Starting URL: http://practice.automationtesting.in/

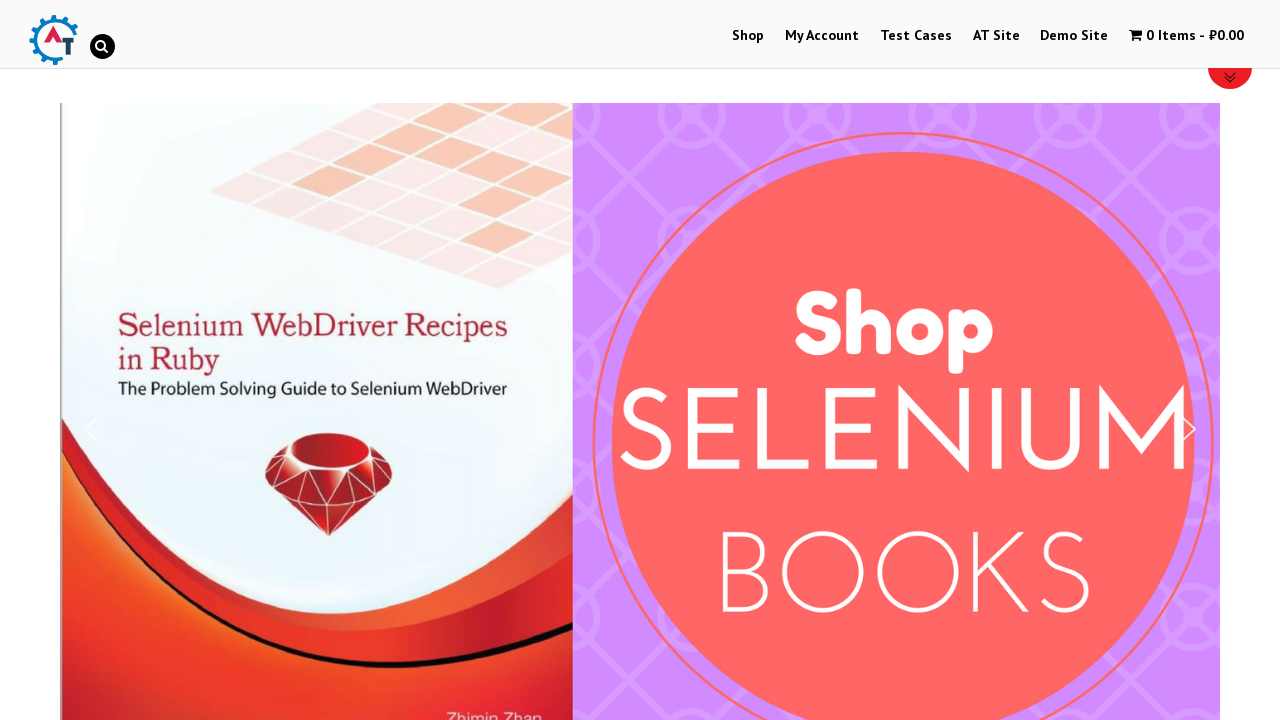

Clicked shop menu item to navigate to products at (748, 36) on #menu-item-40
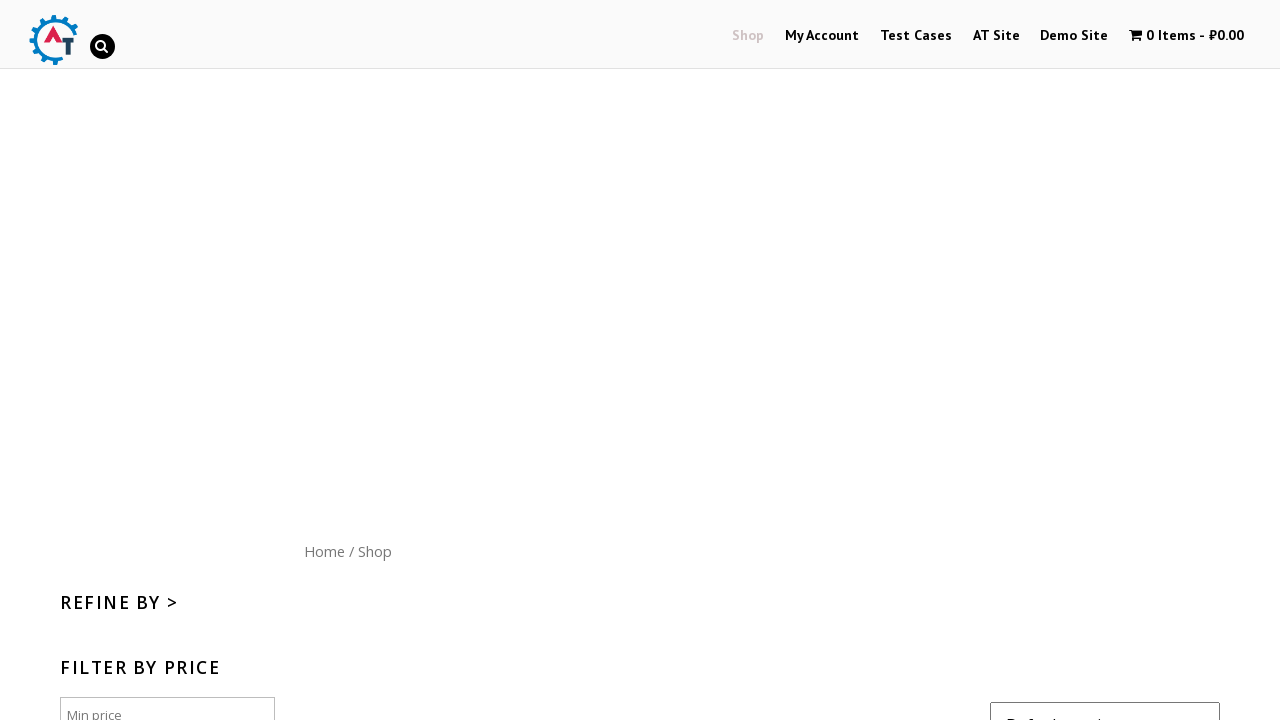

Scrolled down 300px to view products
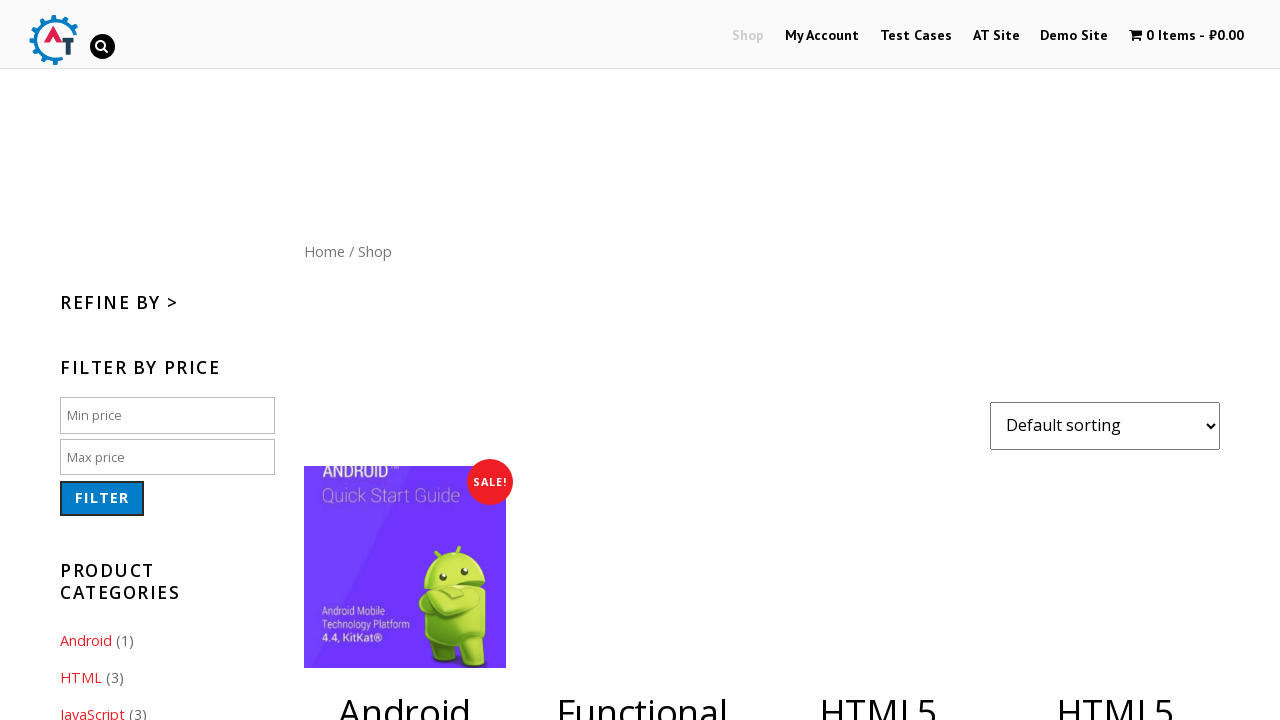

Clicked 'Add to Cart' button for product at (878, 360) on a[data-product_id='181']
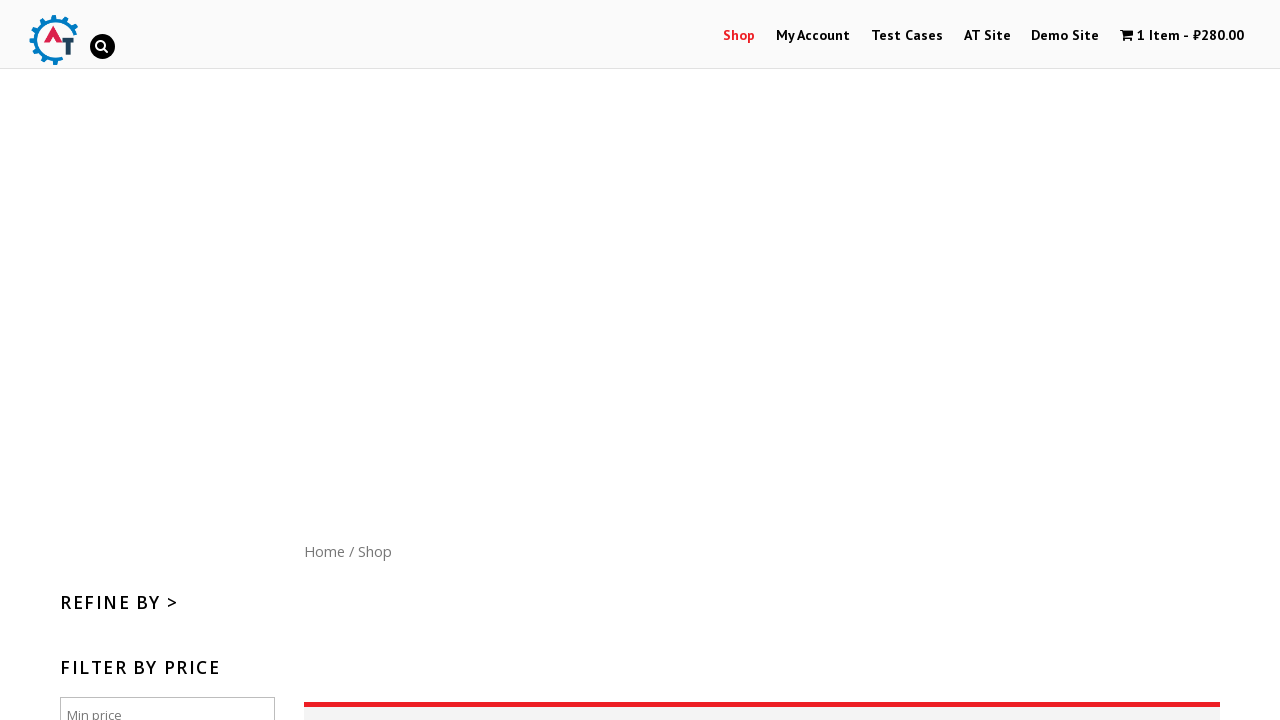

Waited for product to be added to cart
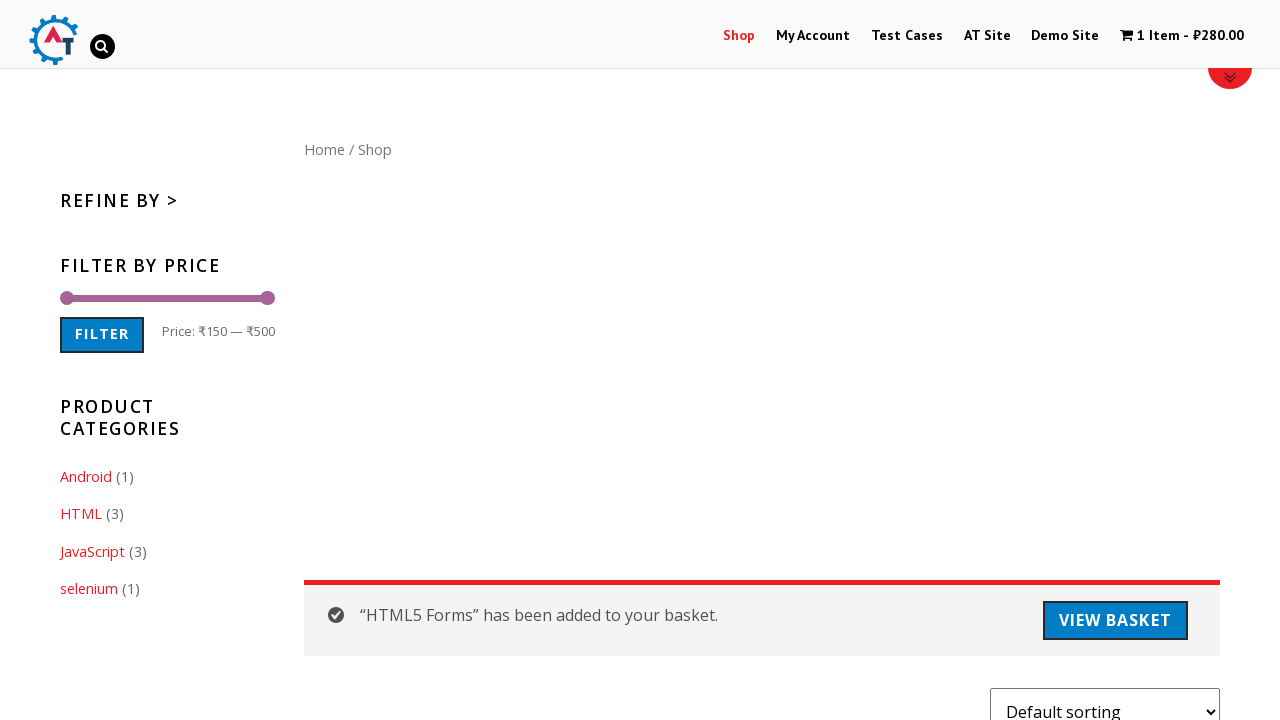

Clicked cart icon to view shopping cart at (1182, 36) on a.wpmenucart-contents
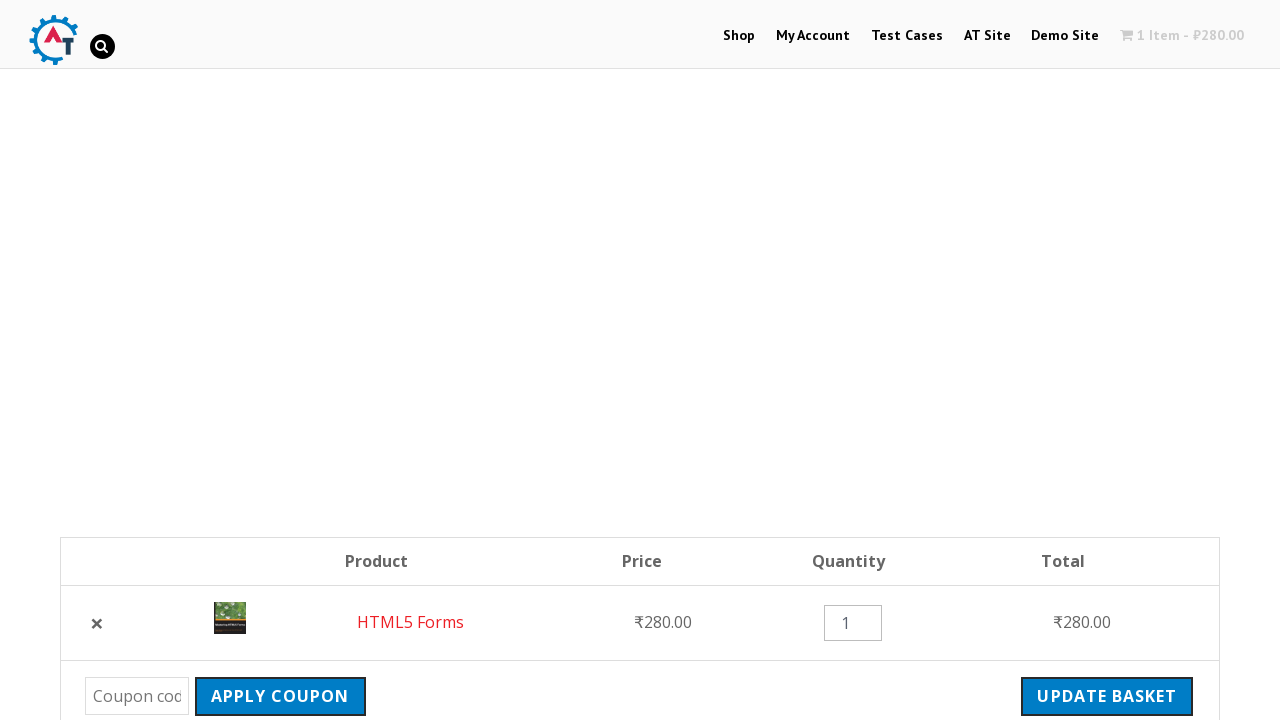

Waited for cart page to load
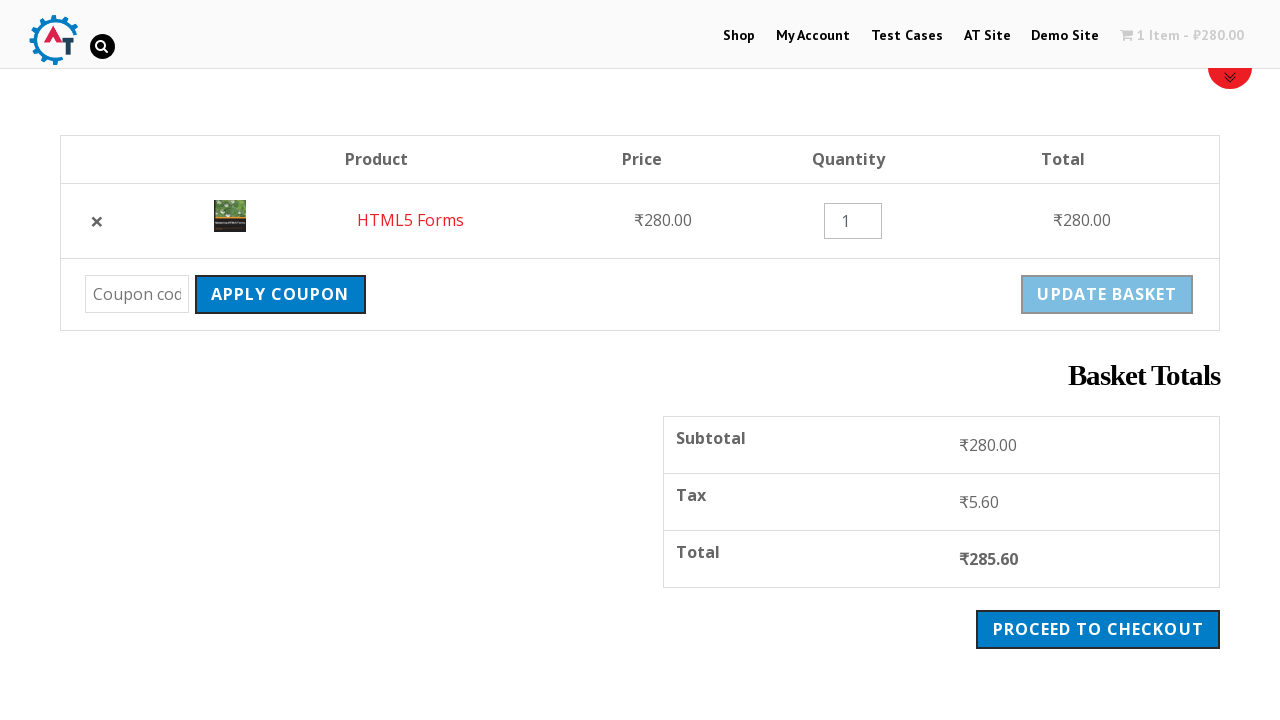

Clicked 'Proceed to Checkout' button at (1098, 629) on .wc-proceed-to-checkout > a
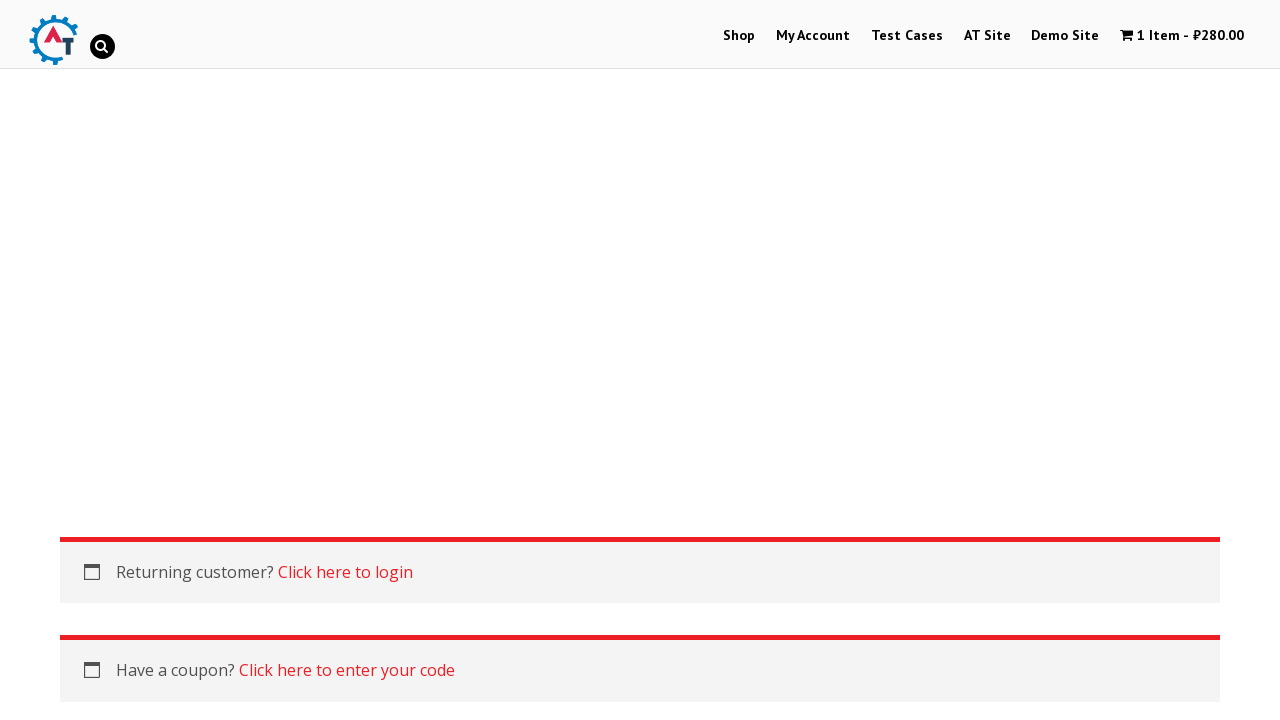

Checkout form loaded with billing fields visible
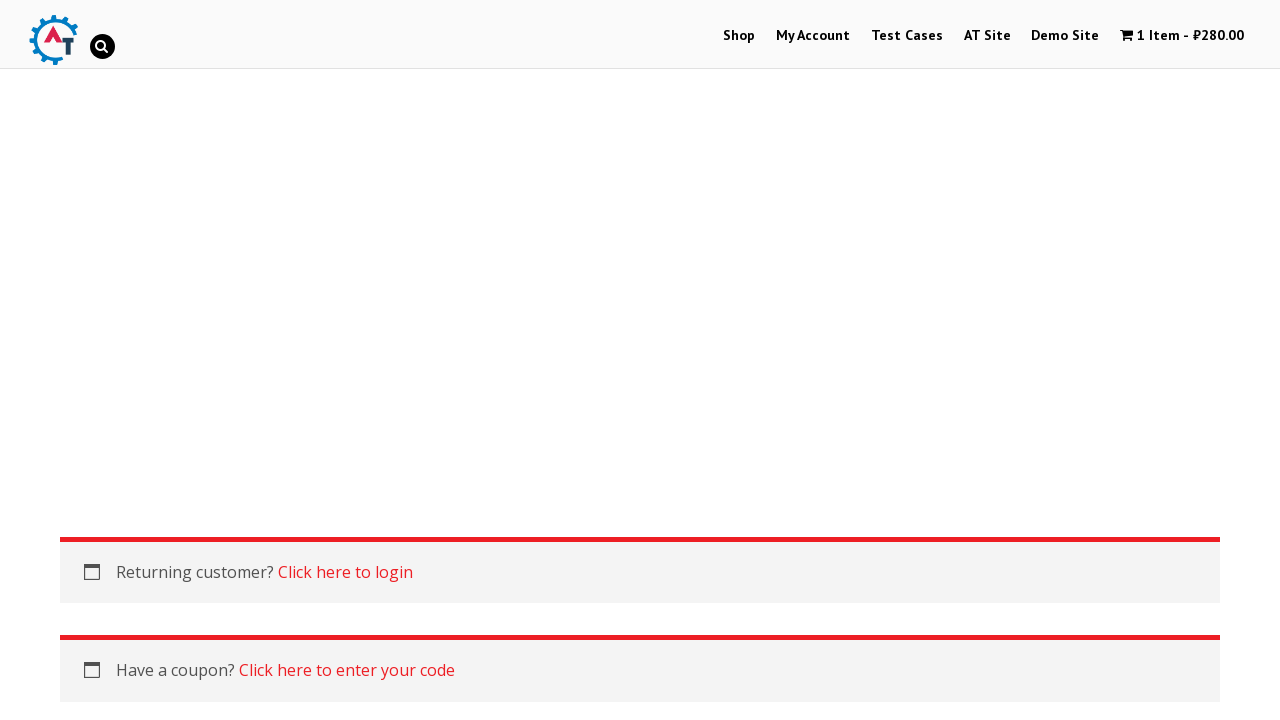

Filled billing first name: John on #billing_first_name
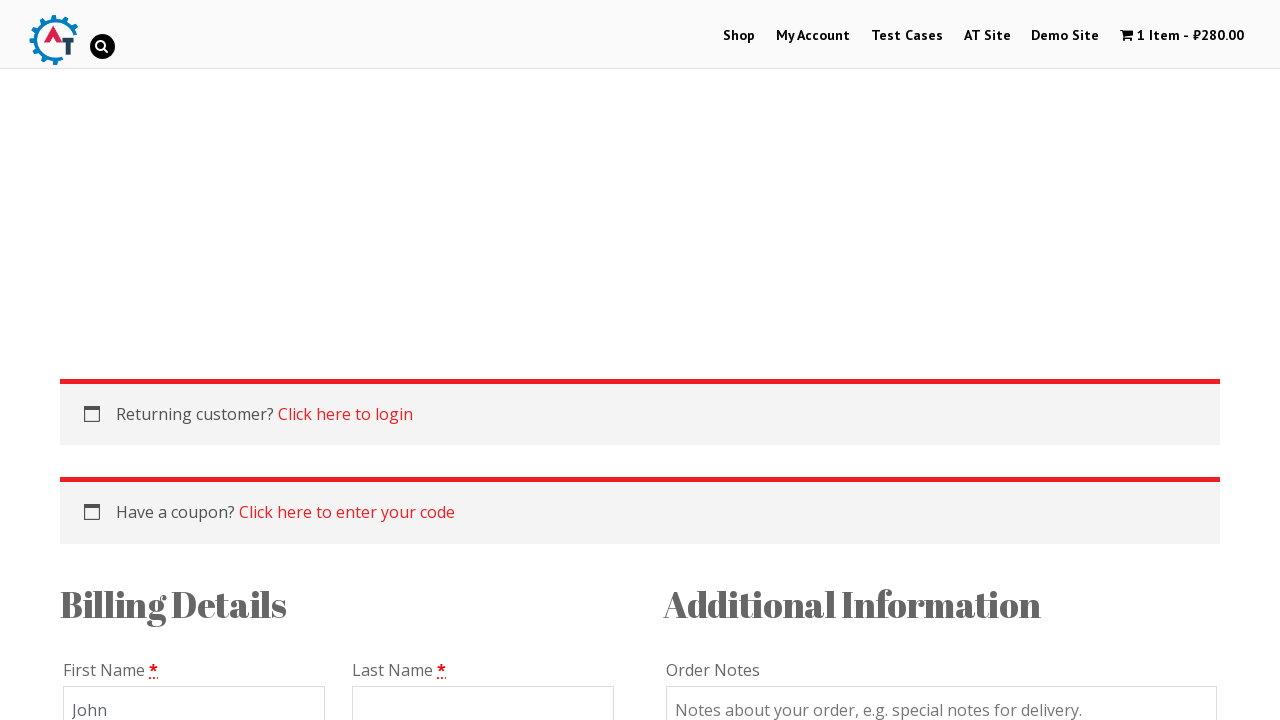

Filled billing last name: Smith on #billing_last_name
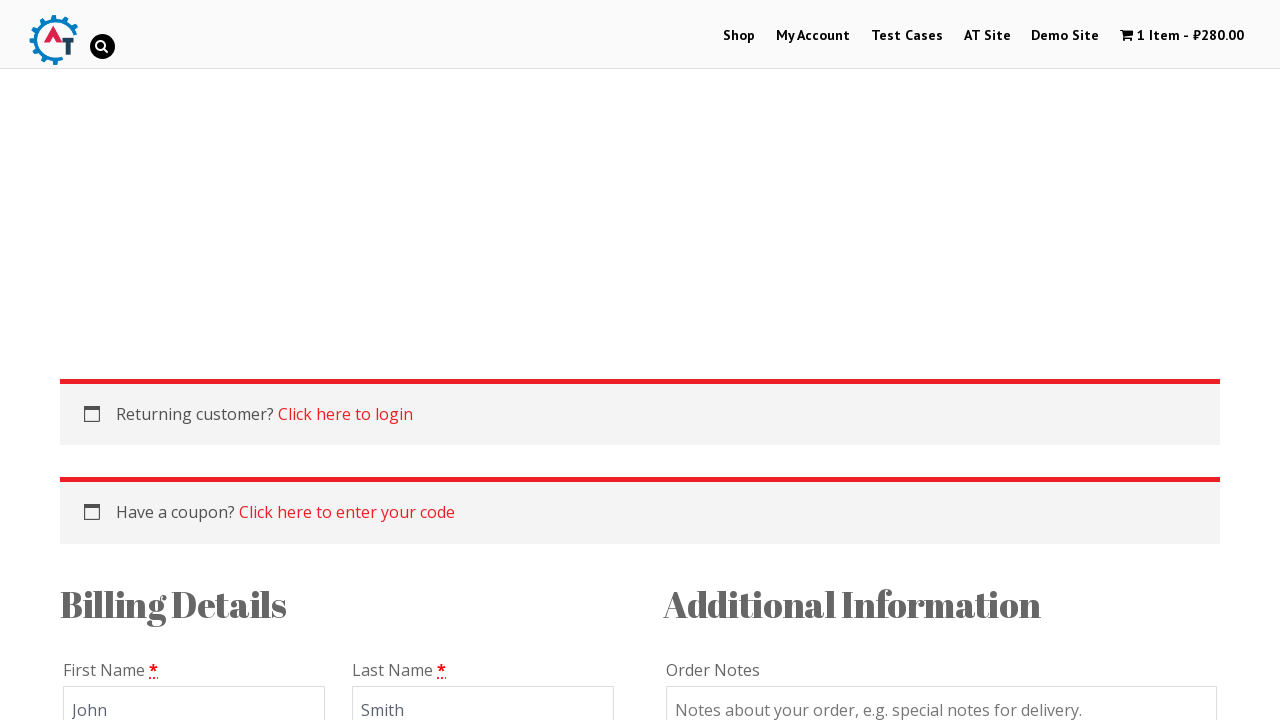

Filled billing email: john.smith@example.com on #billing_email
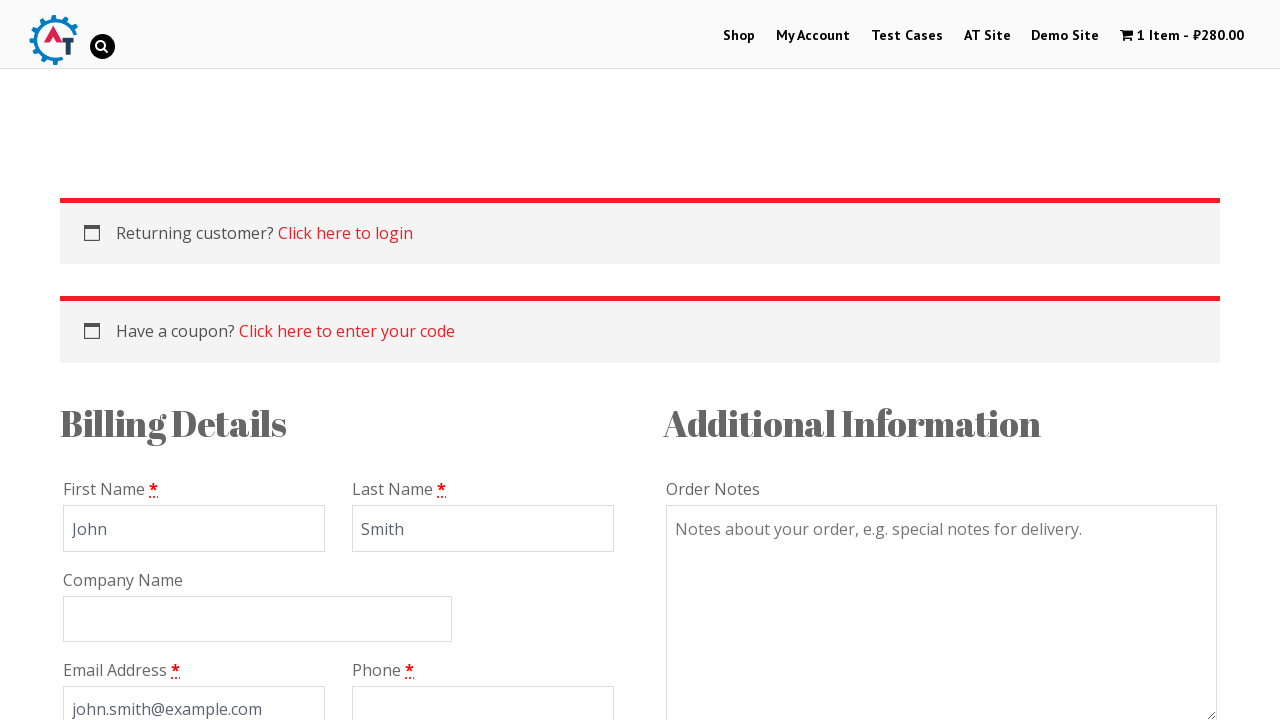

Filled billing phone: 89123456789 on #billing_phone
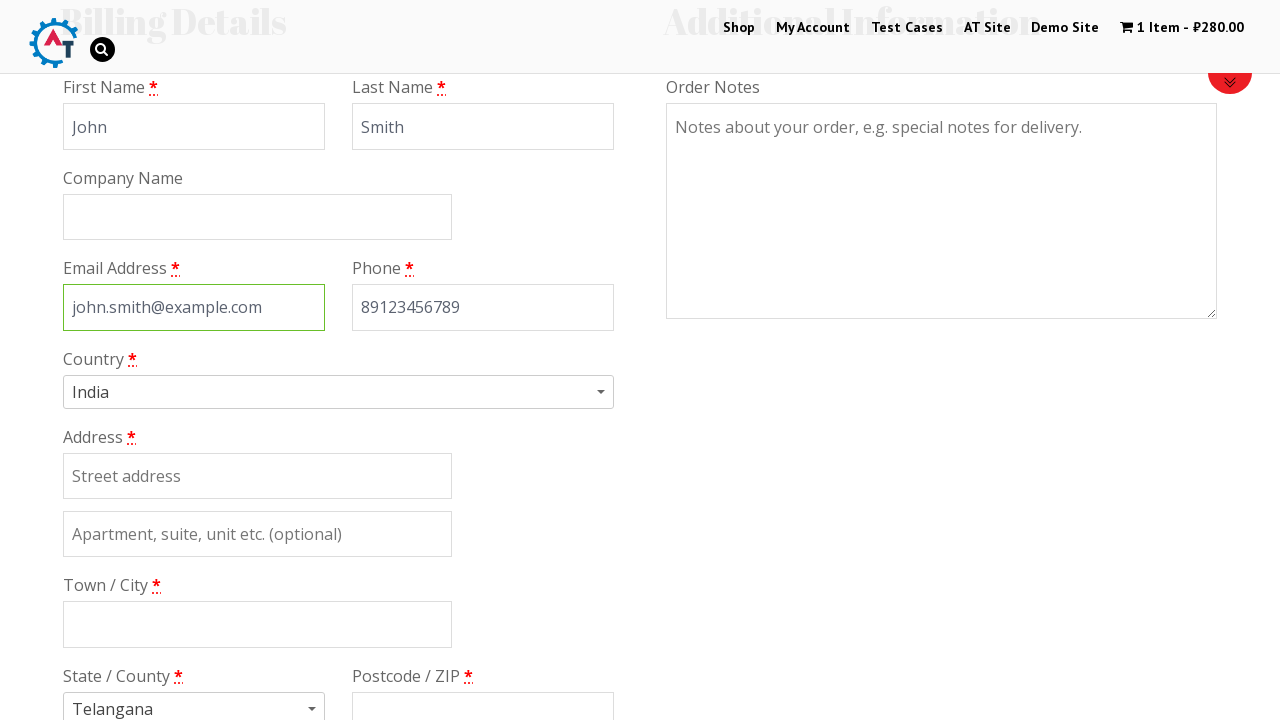

Clicked country dropdown to open country selection at (338, 392) on #s2id_billing_country
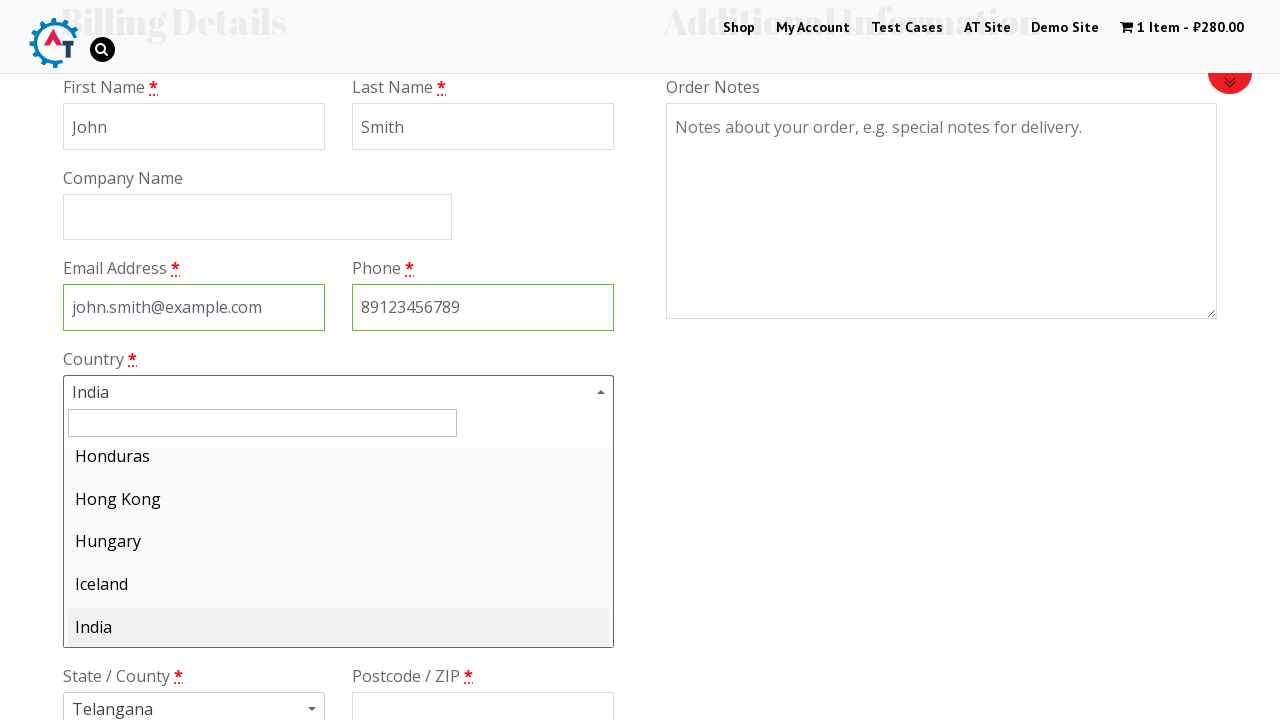

Typed 'Russia' in country search field on #s2id_autogen1_search
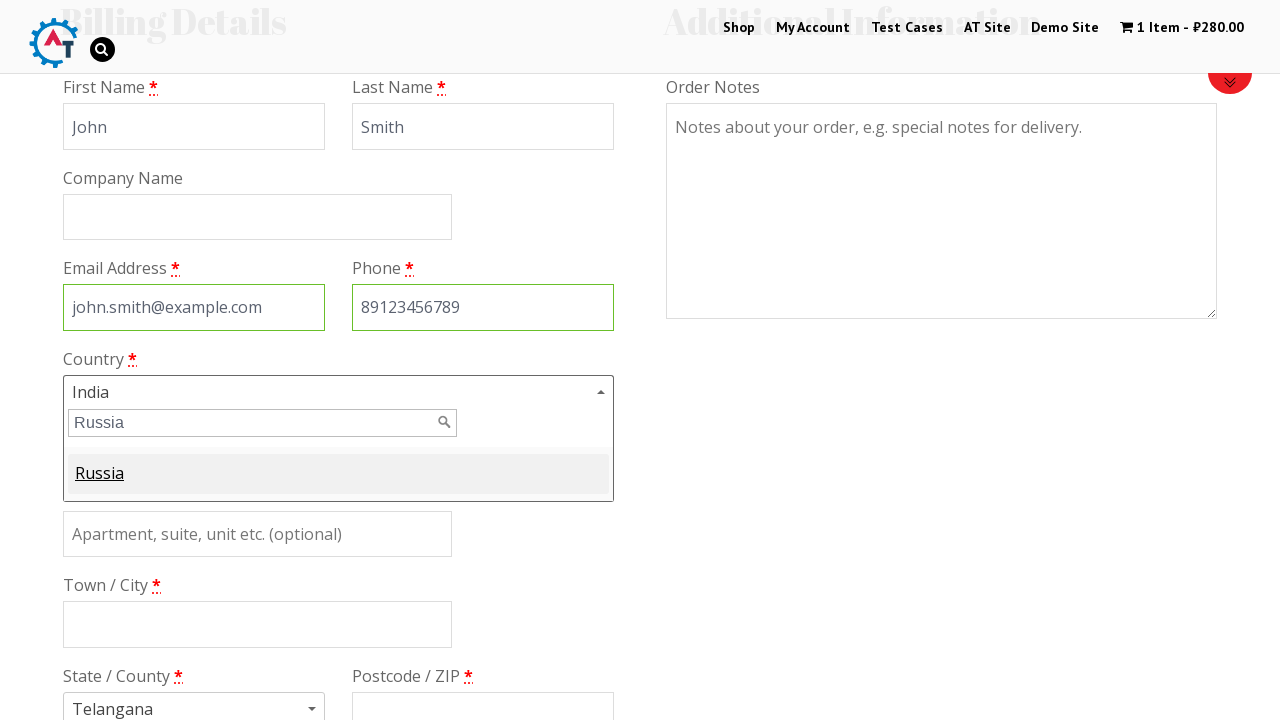

Selected Russia from country dropdown options at (338, 480) on #select2-results-1
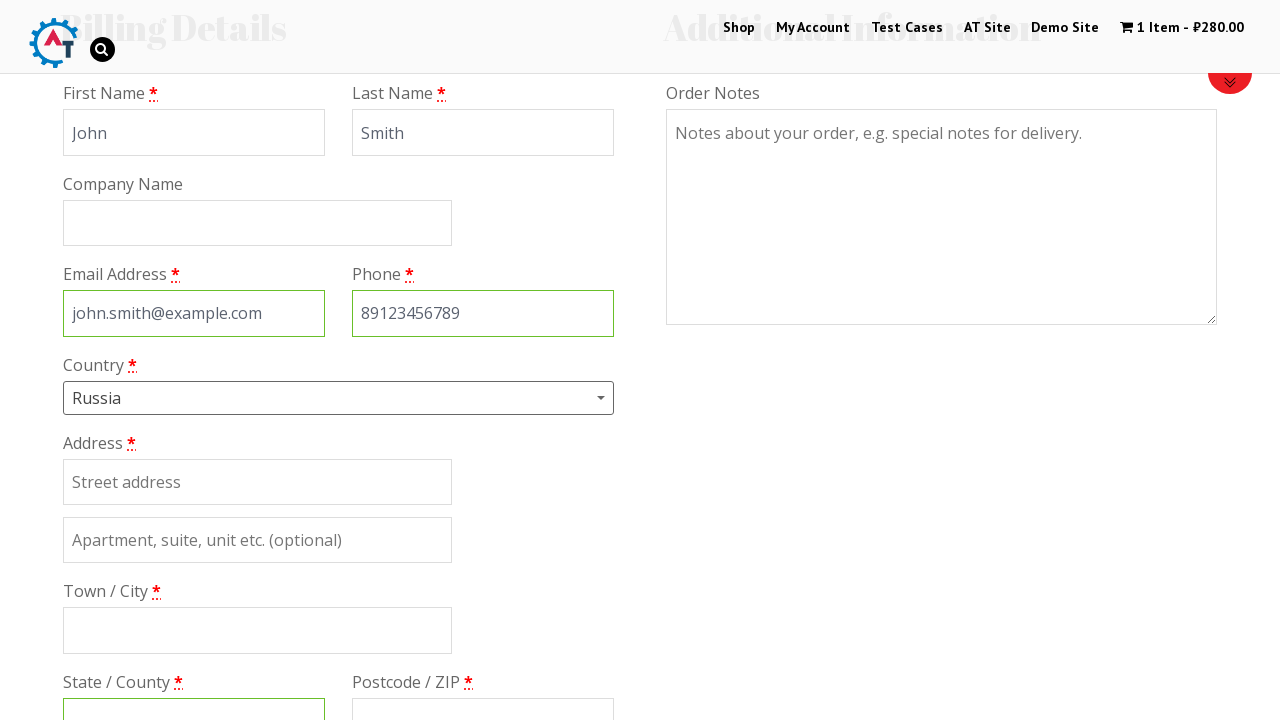

Filled billing address: Lenina, 125 on #billing_address_1
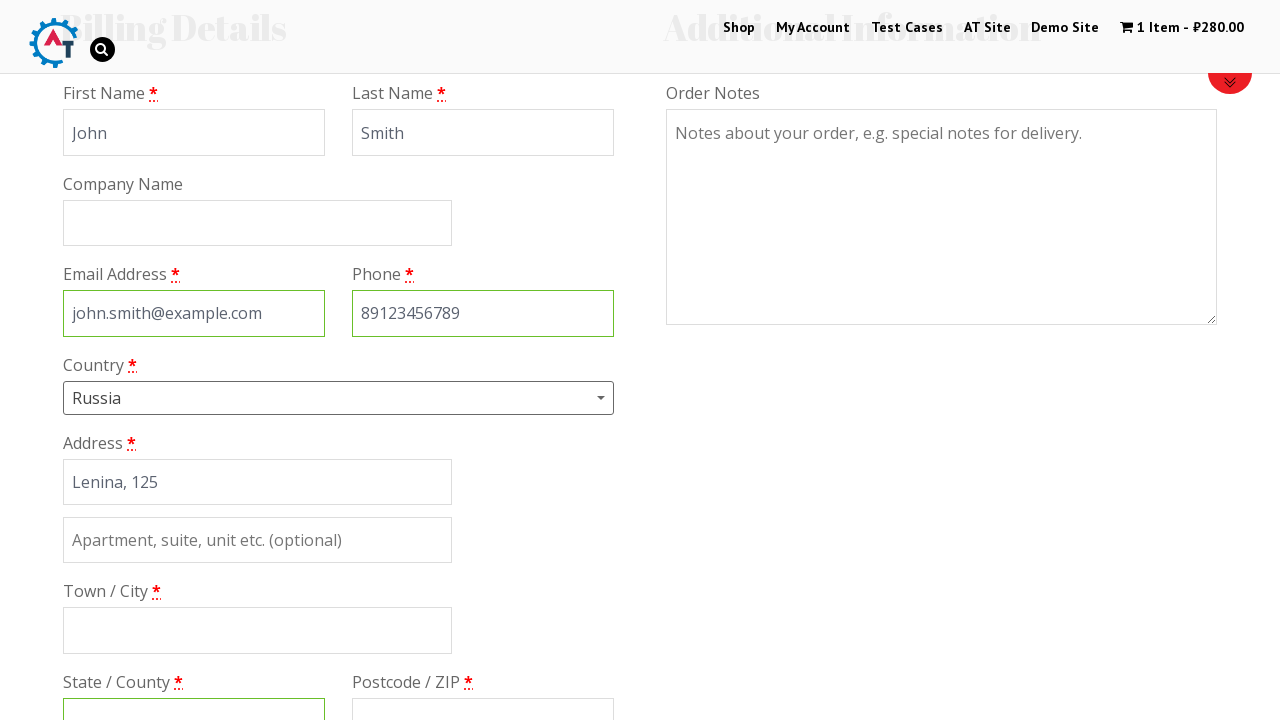

Filled billing city: Moscow on #billing_city
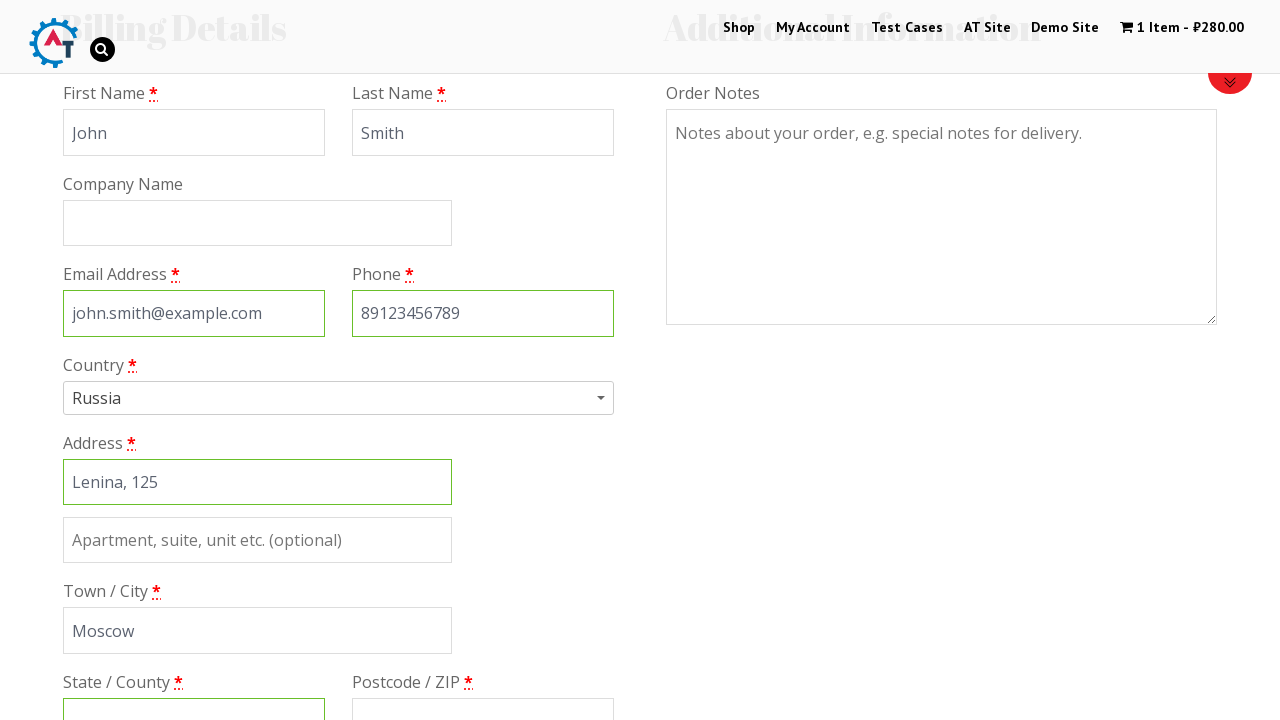

Filled billing state: Moscow Oblast on #billing_state
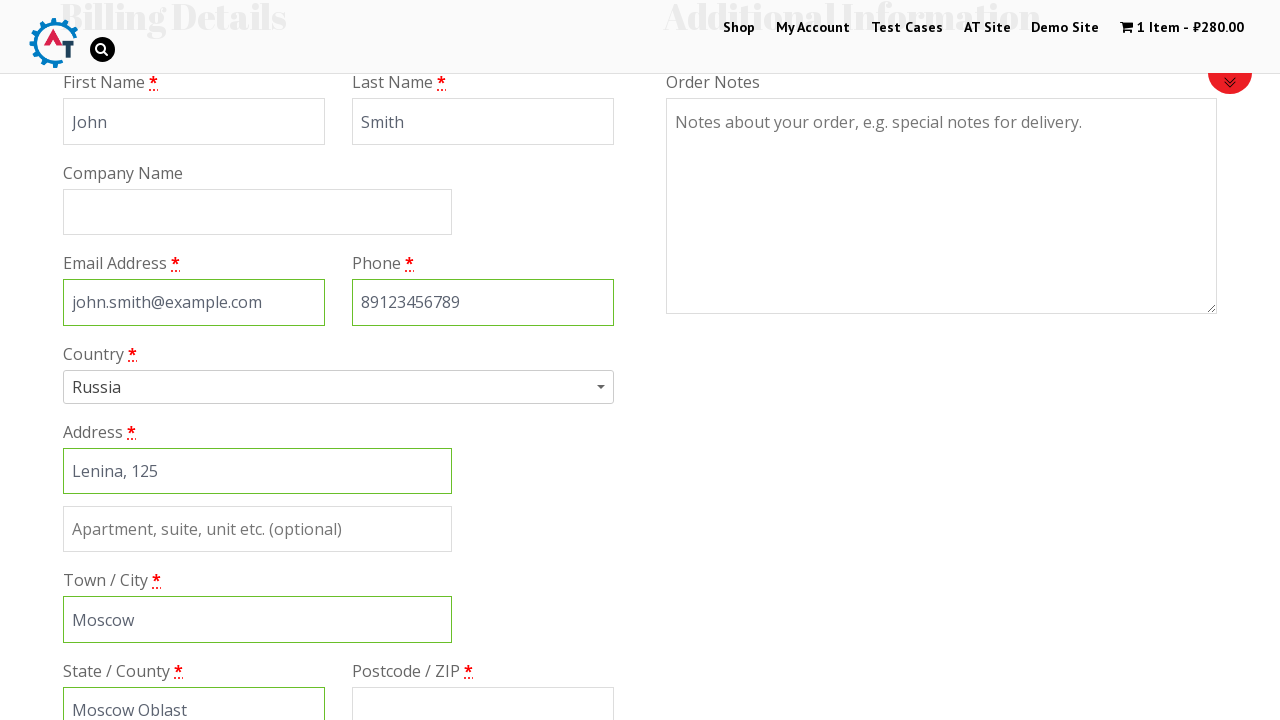

Filled billing postcode: 525452 on #billing_postcode
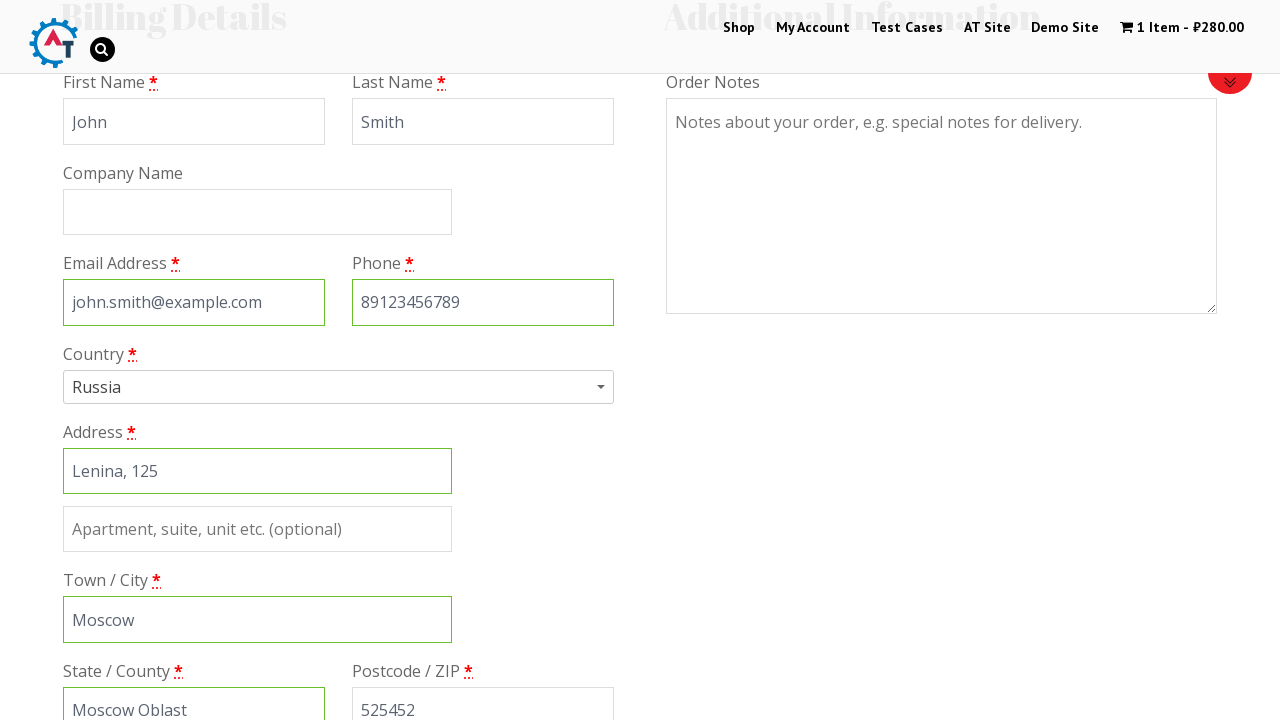

Scrolled down 600px to view payment method options
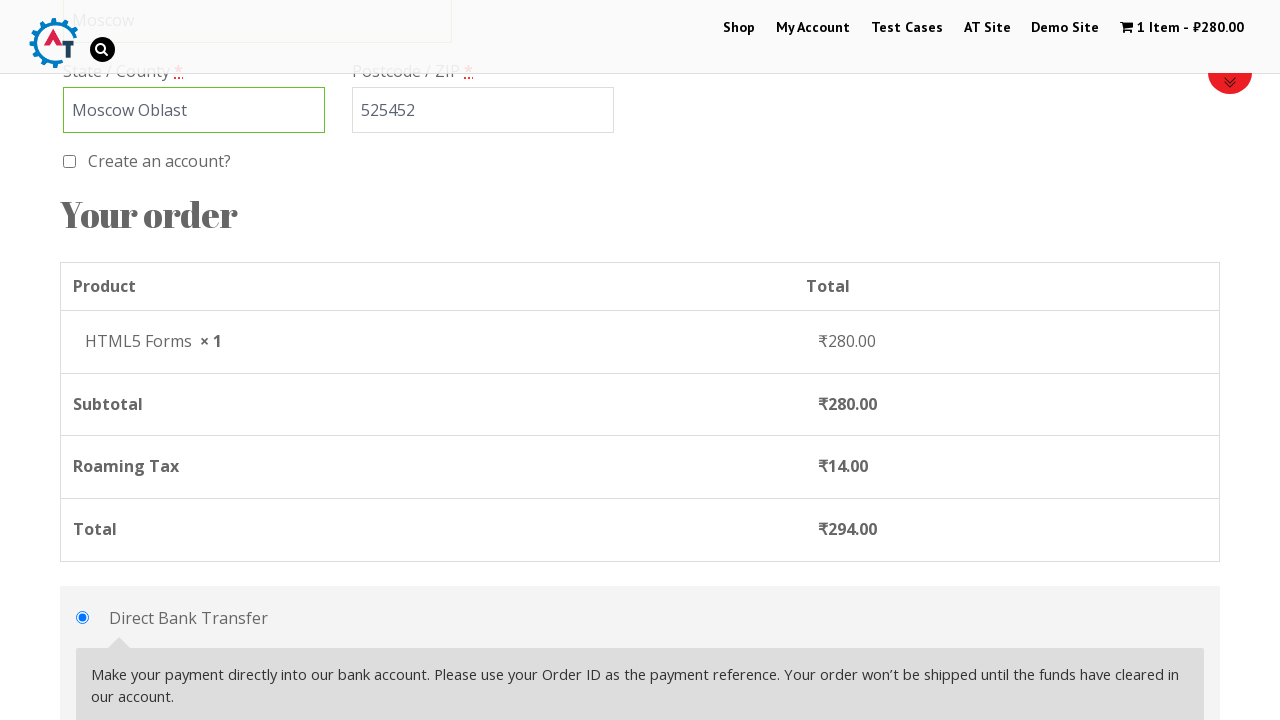

Waited for payment options to fully load
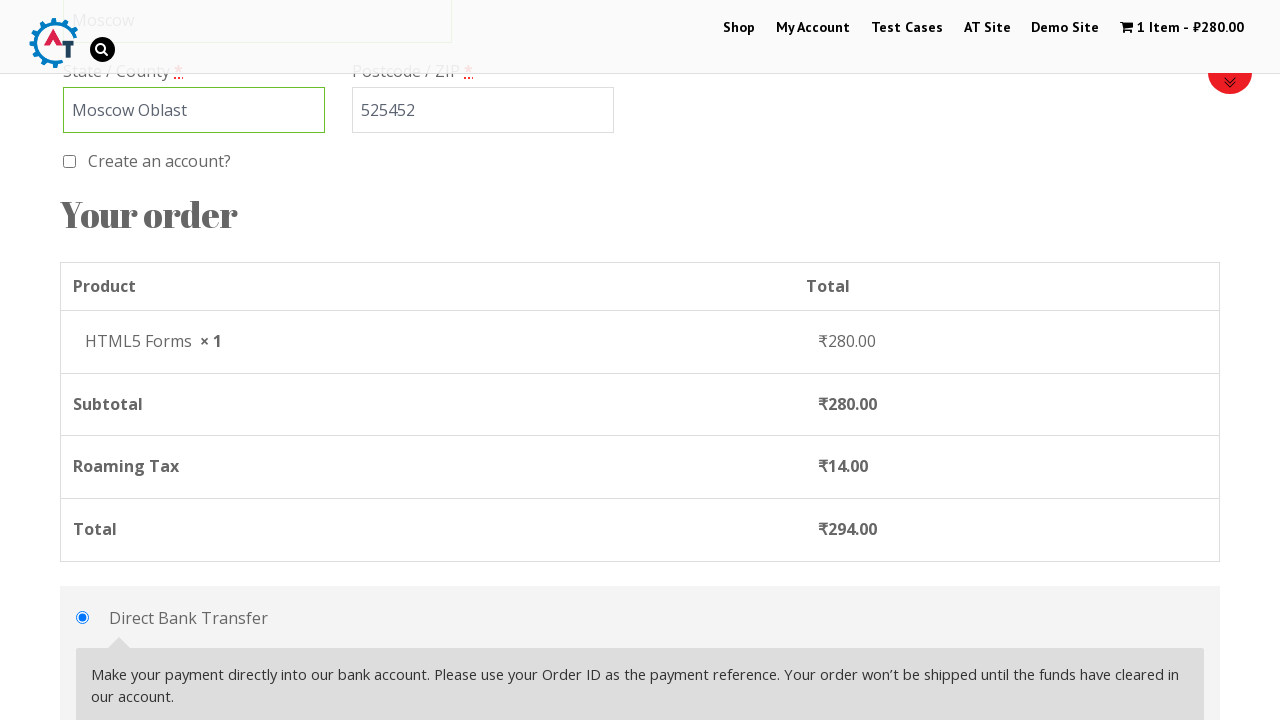

Selected 'Check Payments' payment method at (82, 360) on #payment_method_cheque
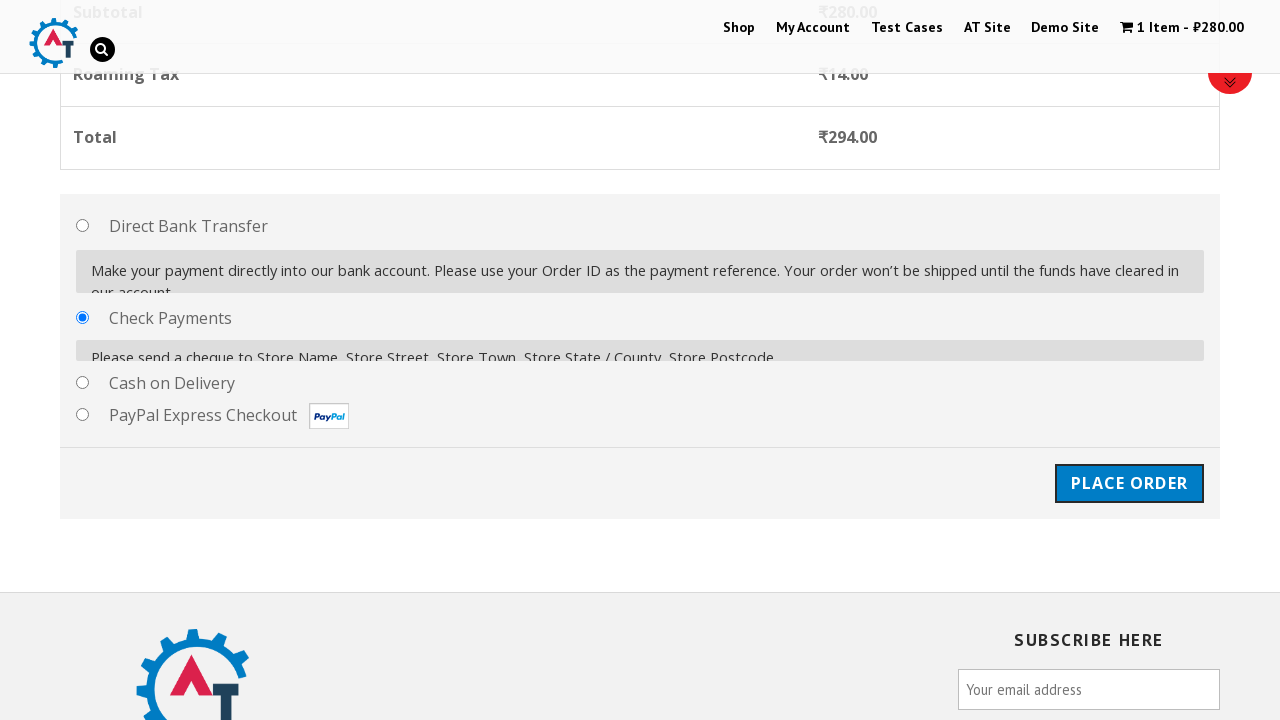

Clicked 'Place Order' button to complete purchase at (1129, 471) on #place_order
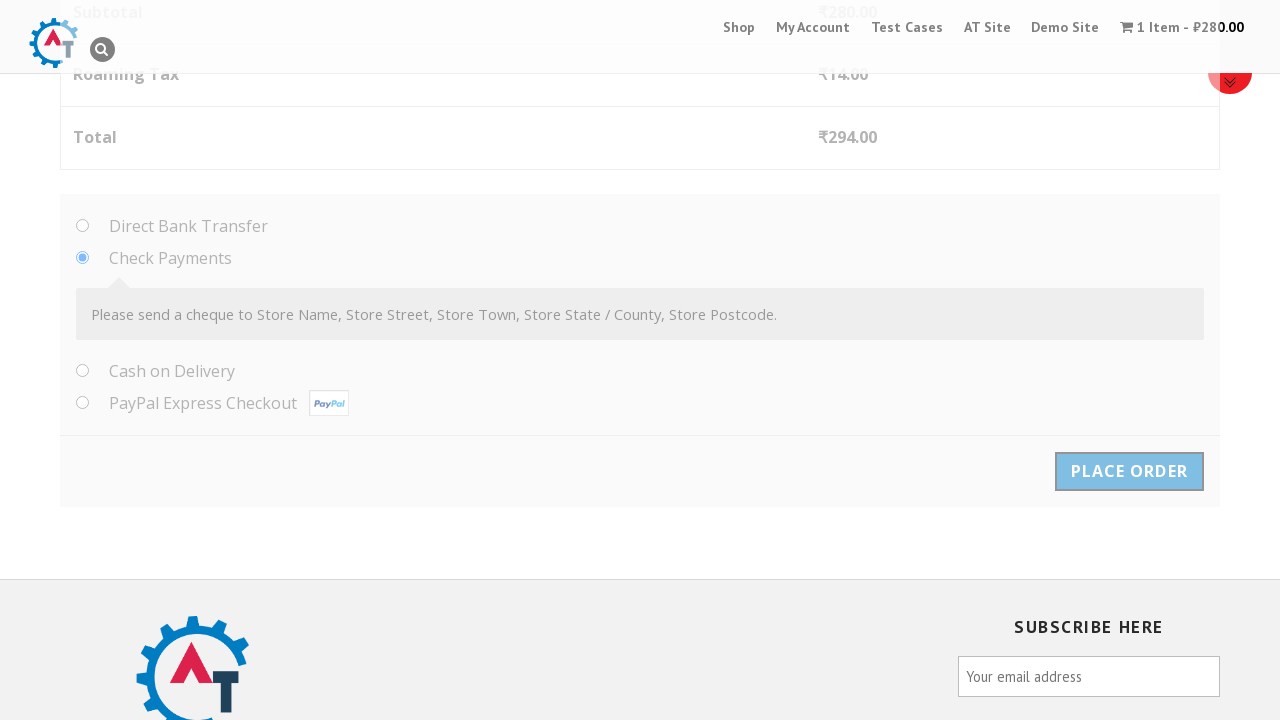

Order confirmation page loaded with success message
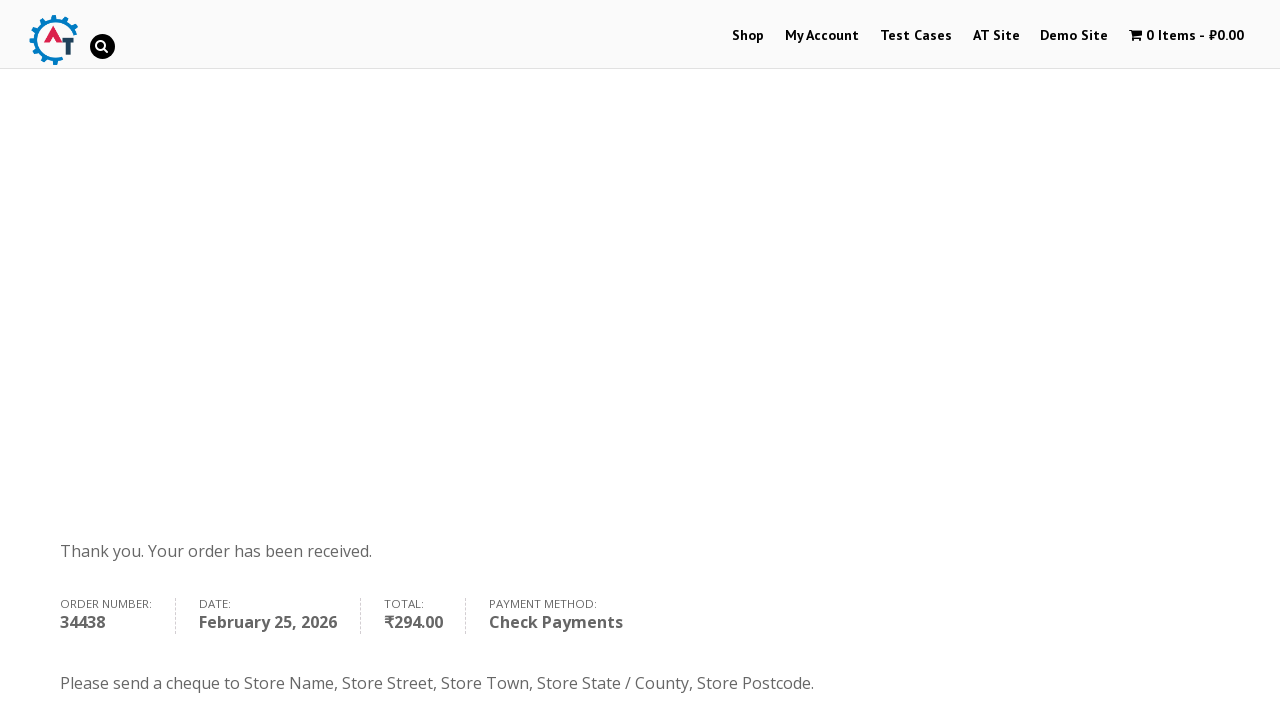

Verified payment method 'Check Payments' displayed on confirmation page
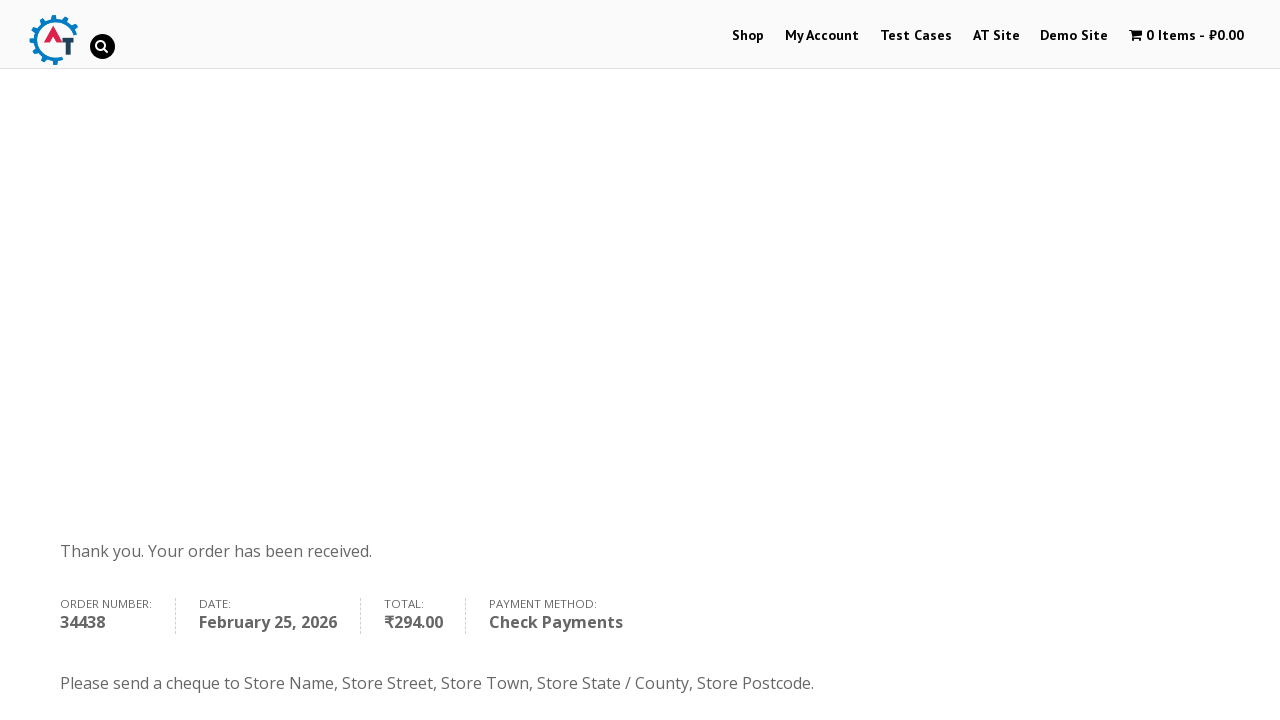

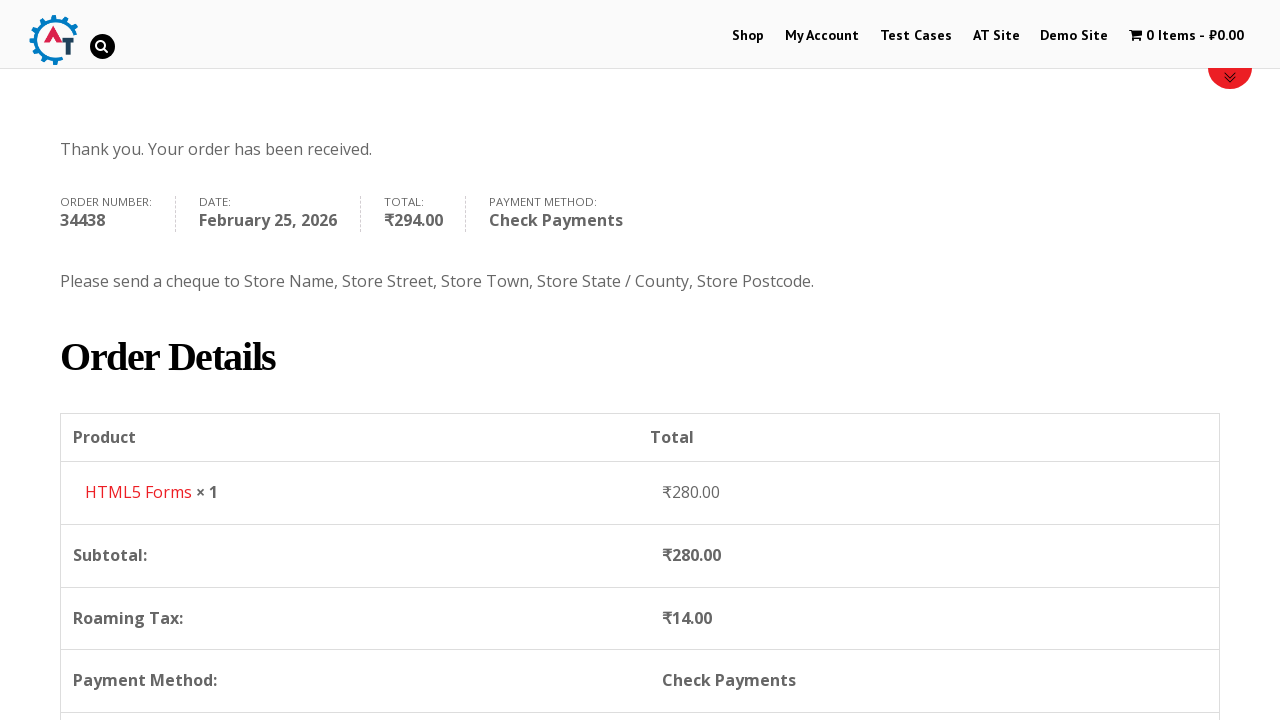